Navigates to the WiseQuarter website and verifies it loads successfully

Starting URL: https://www.wisequarter.com

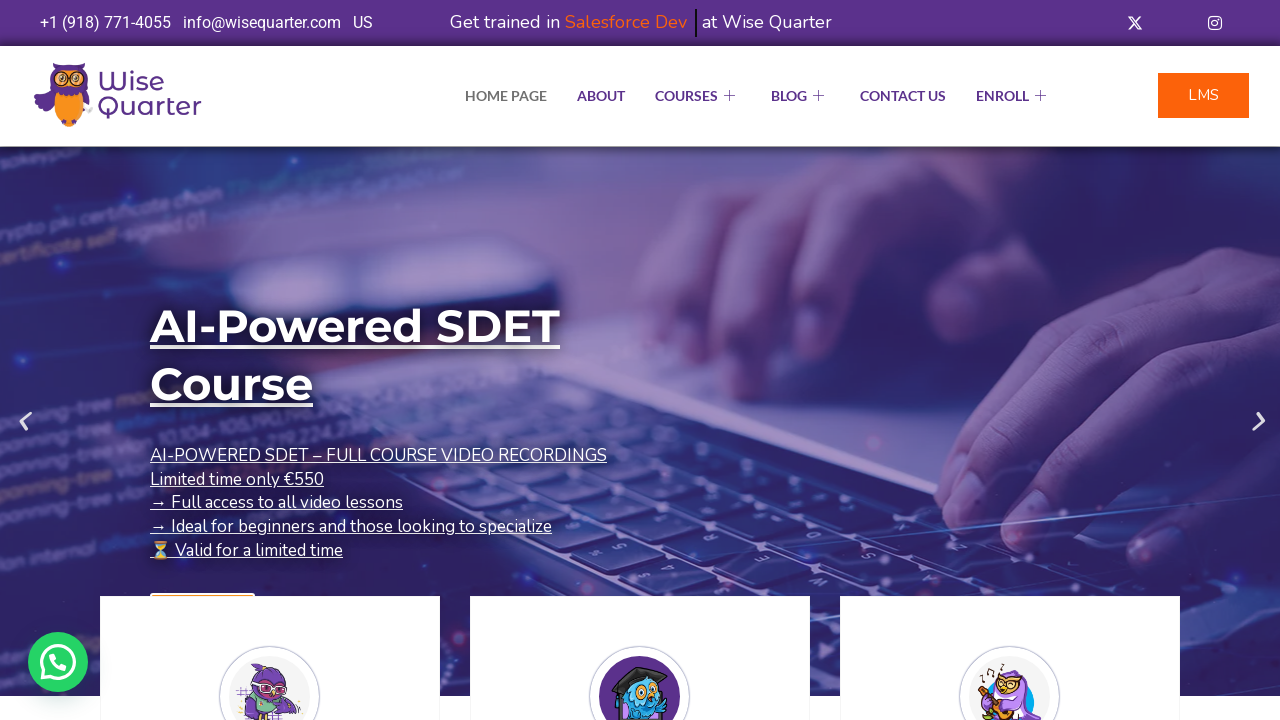

Waited for WiseQuarter website to load (domcontentloaded state)
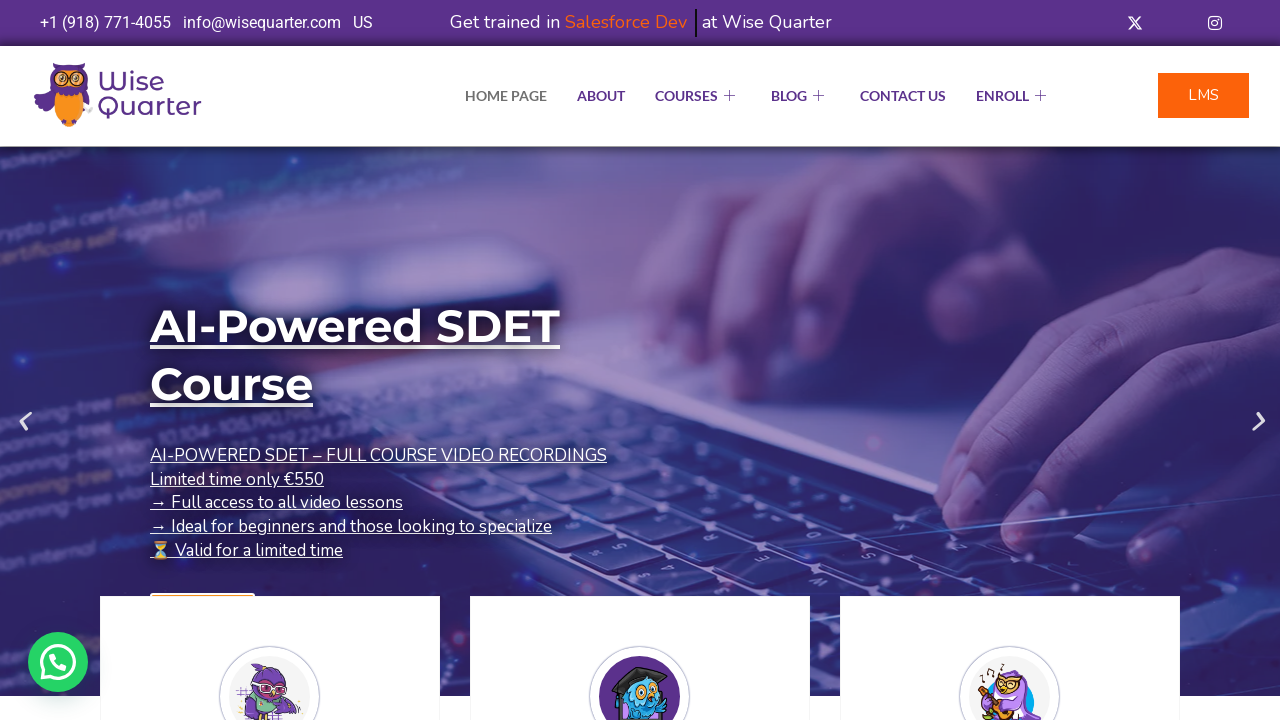

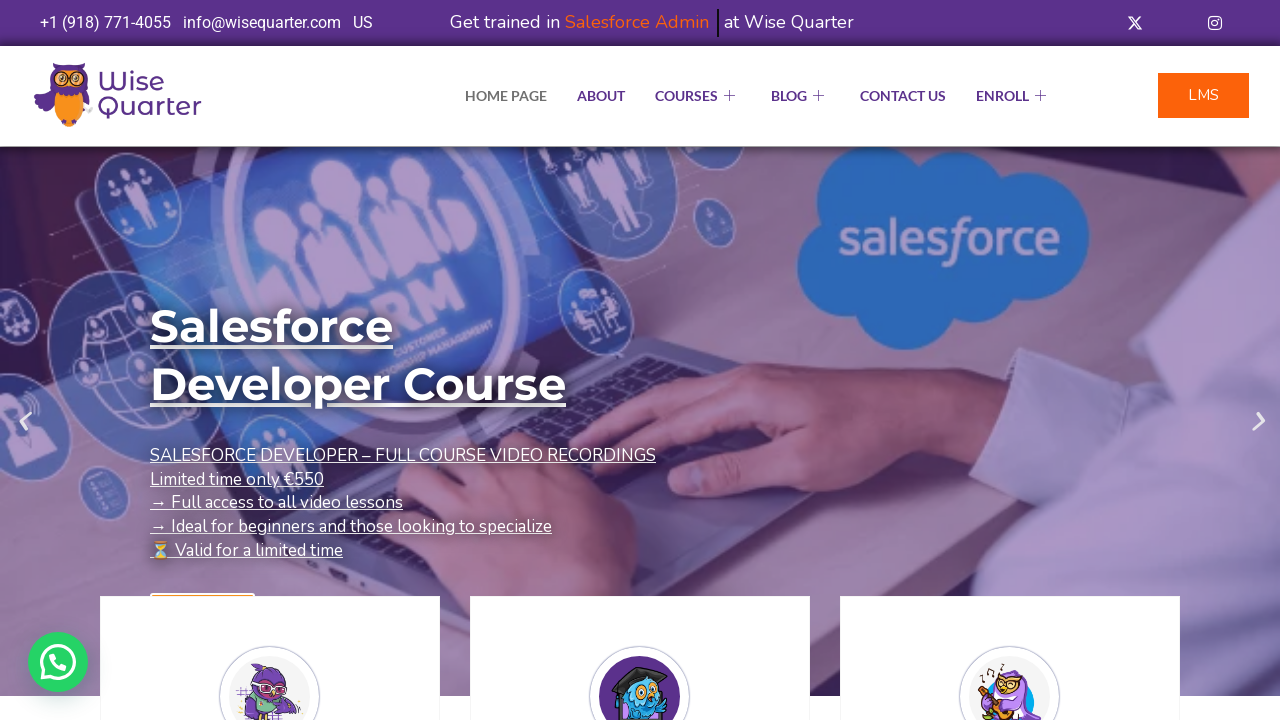